Navigates to the Testleaf website and takes a screenshot for visual comparison testing

Starting URL: https://testleaf.com

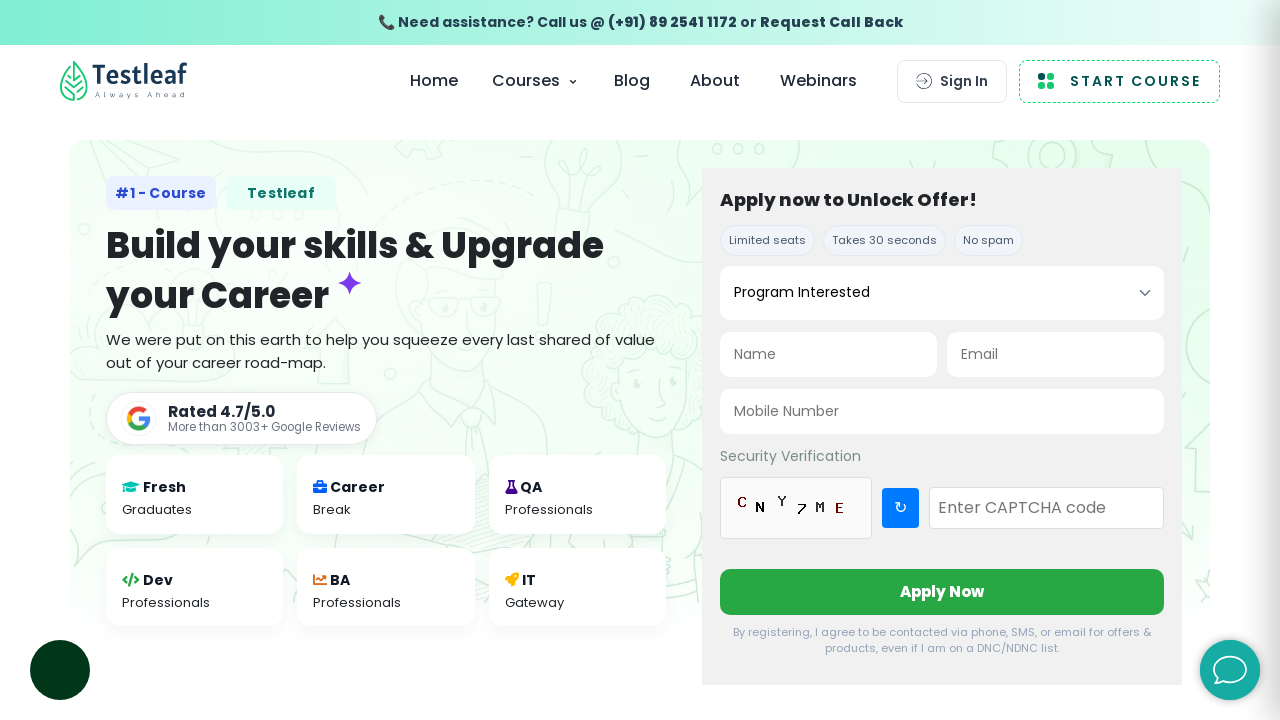

Navigated to Testleaf website
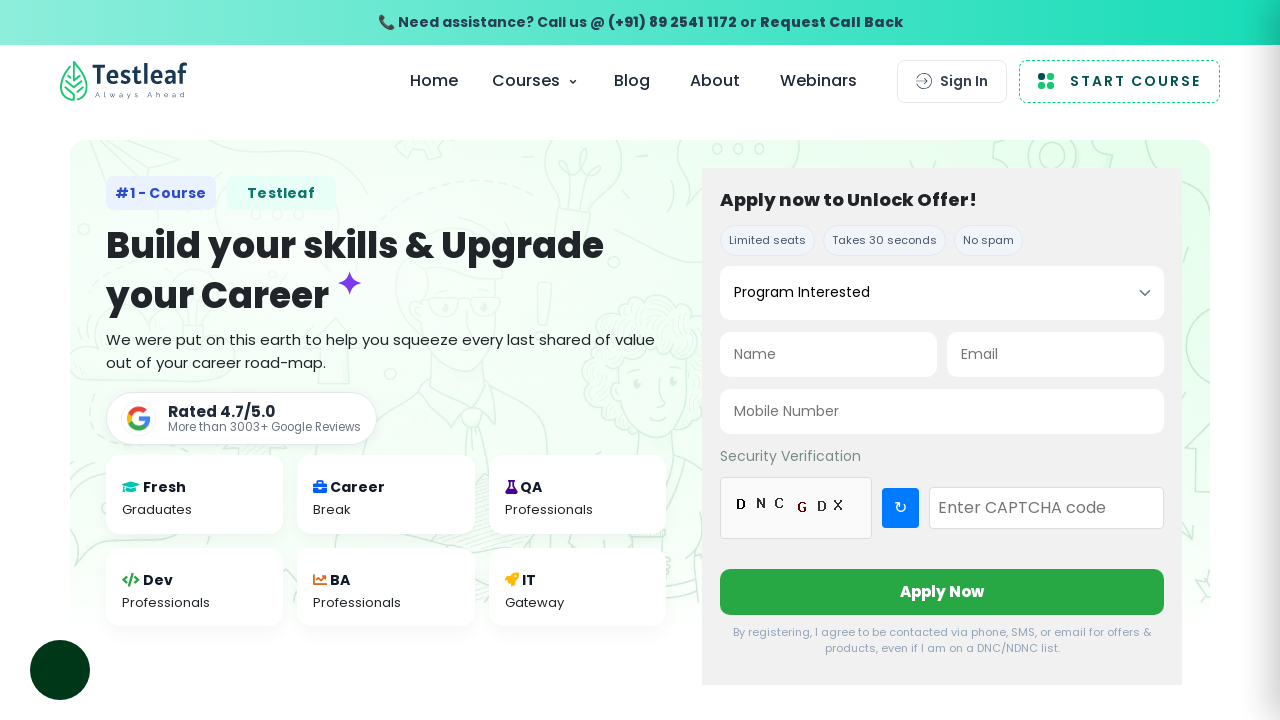

Took screenshot for visual comparison testing
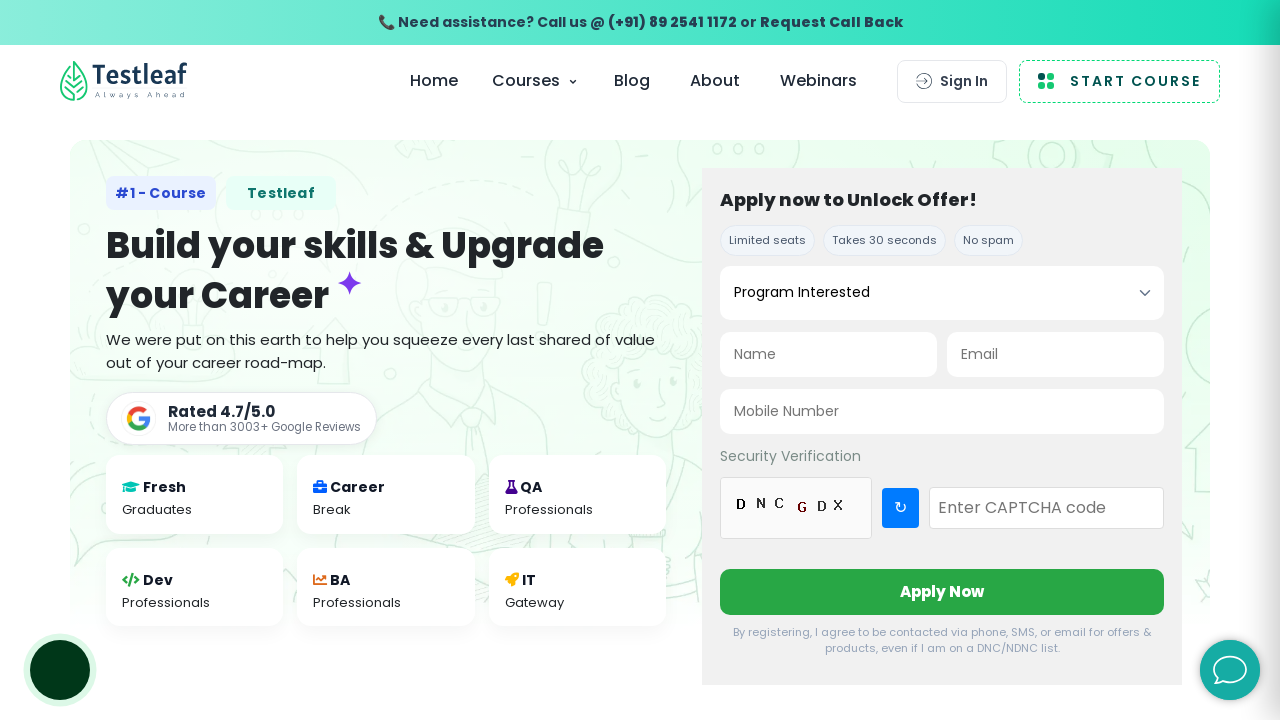

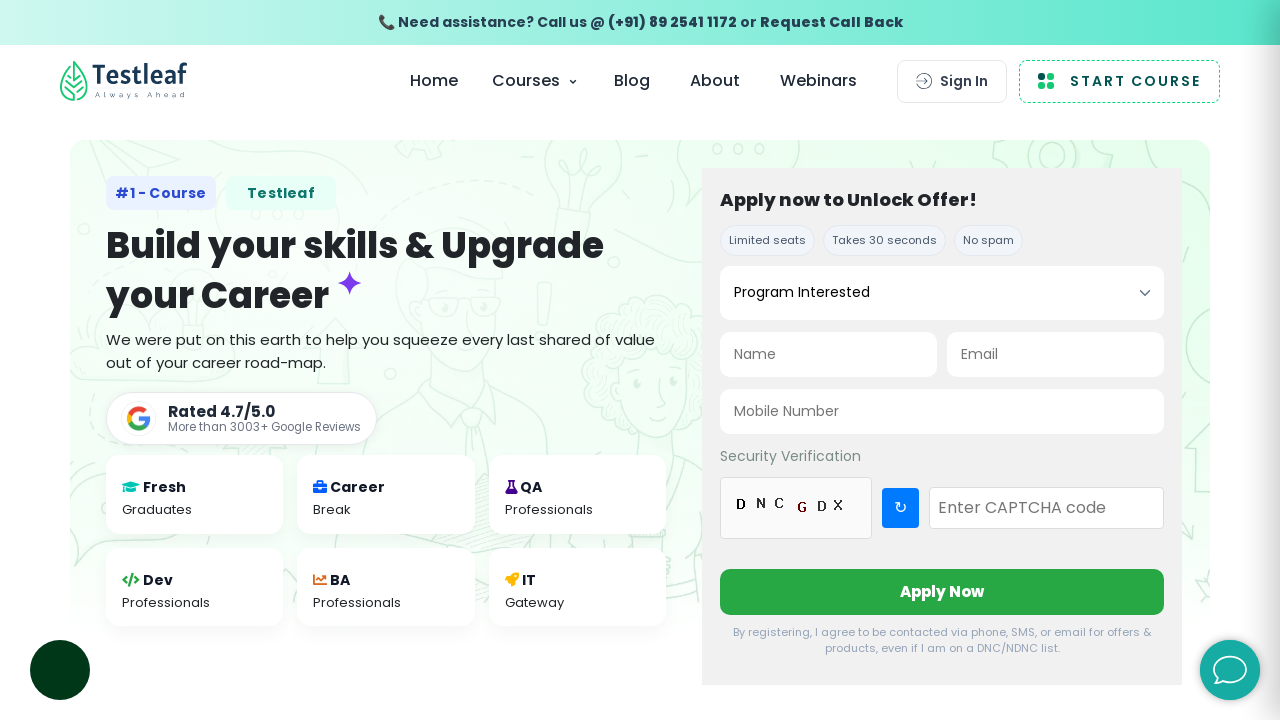